Tests dynamic content loading by clicking a Start button and verifying that "Hello World!" text appears after loading completes

Starting URL: https://the-internet.herokuapp.com/dynamic_loading/1

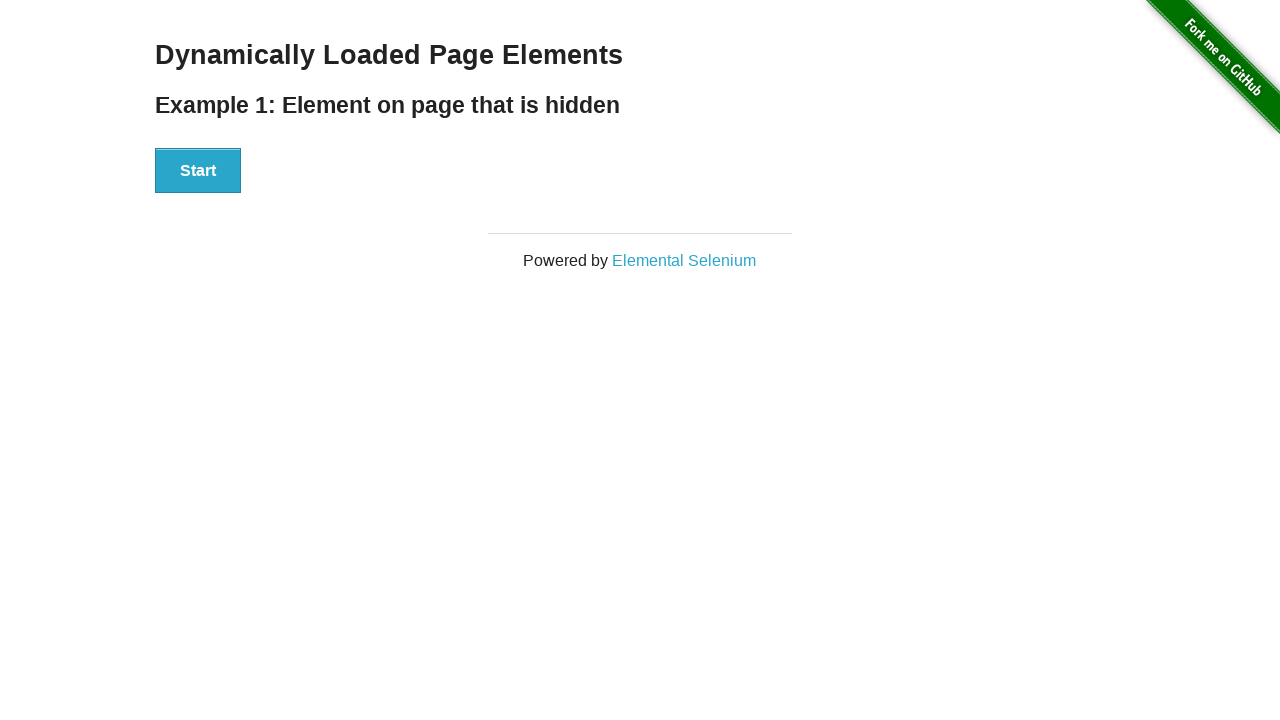

Clicked the Start button to initiate dynamic content loading at (198, 171) on xpath=//button
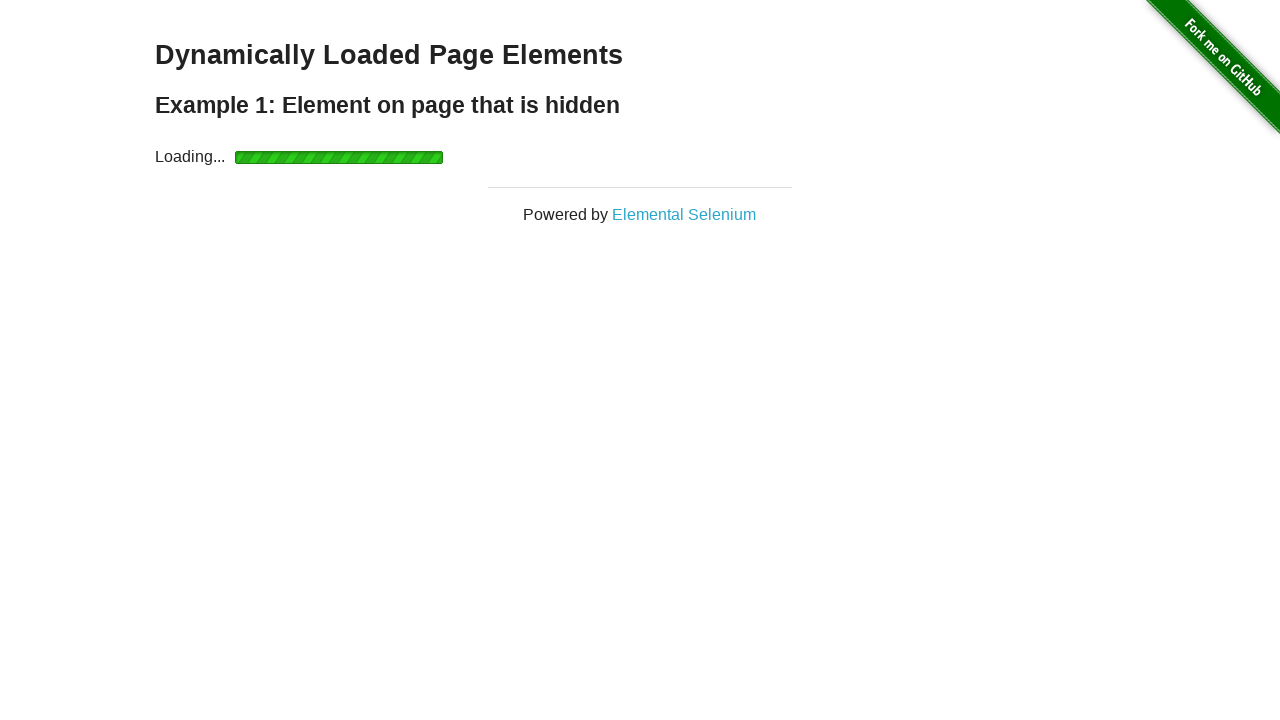

Waited for 'Hello World!' text to become visible after loading completes
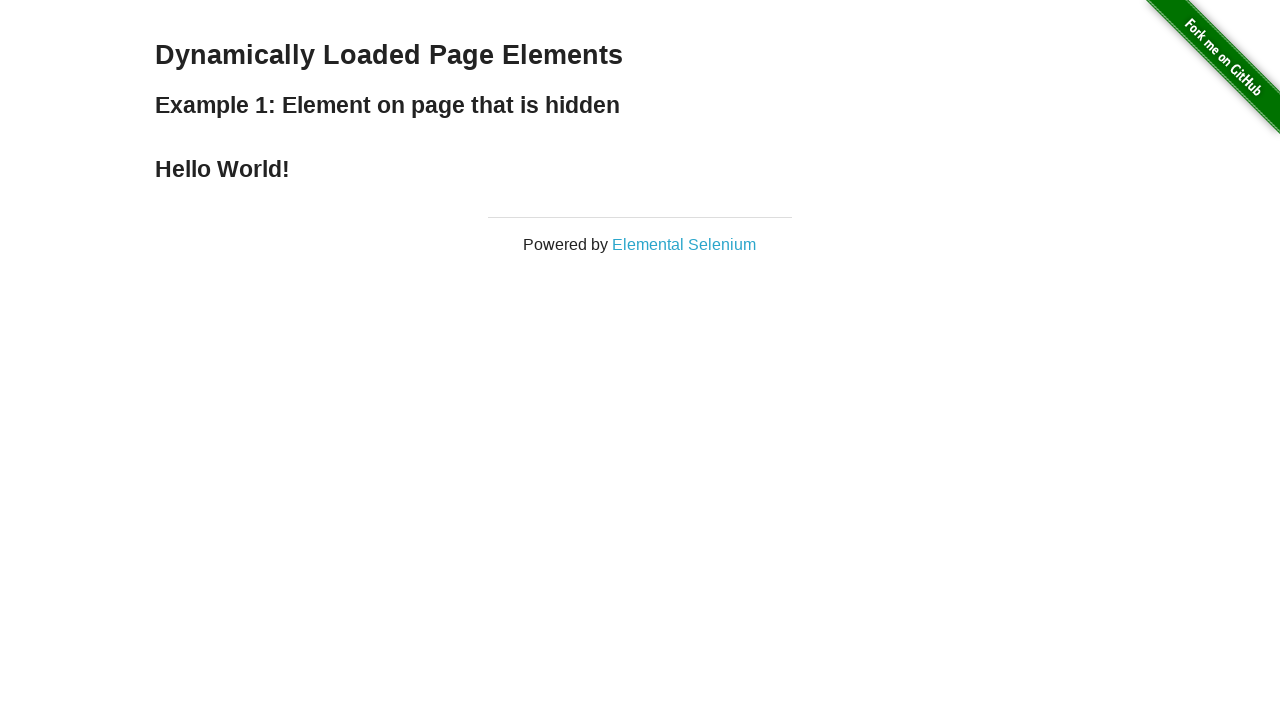

Located the 'Hello World!' element
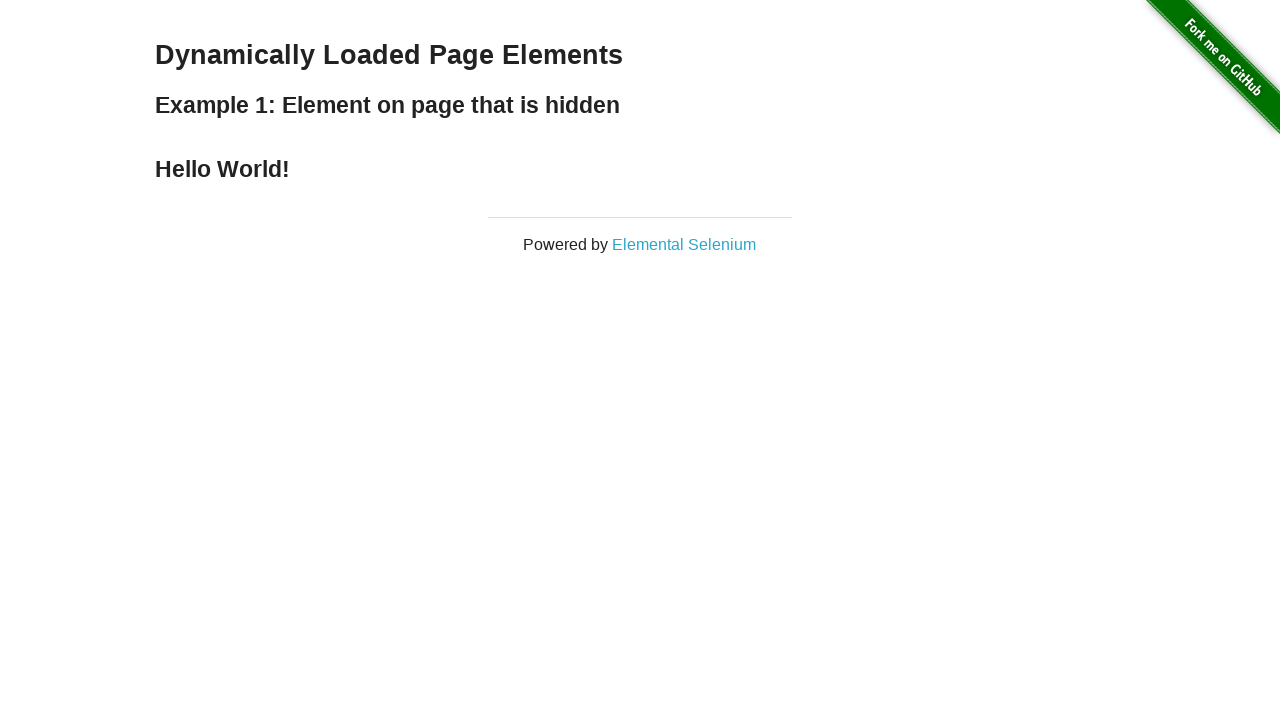

Verified that the element contains the text 'Hello World!'
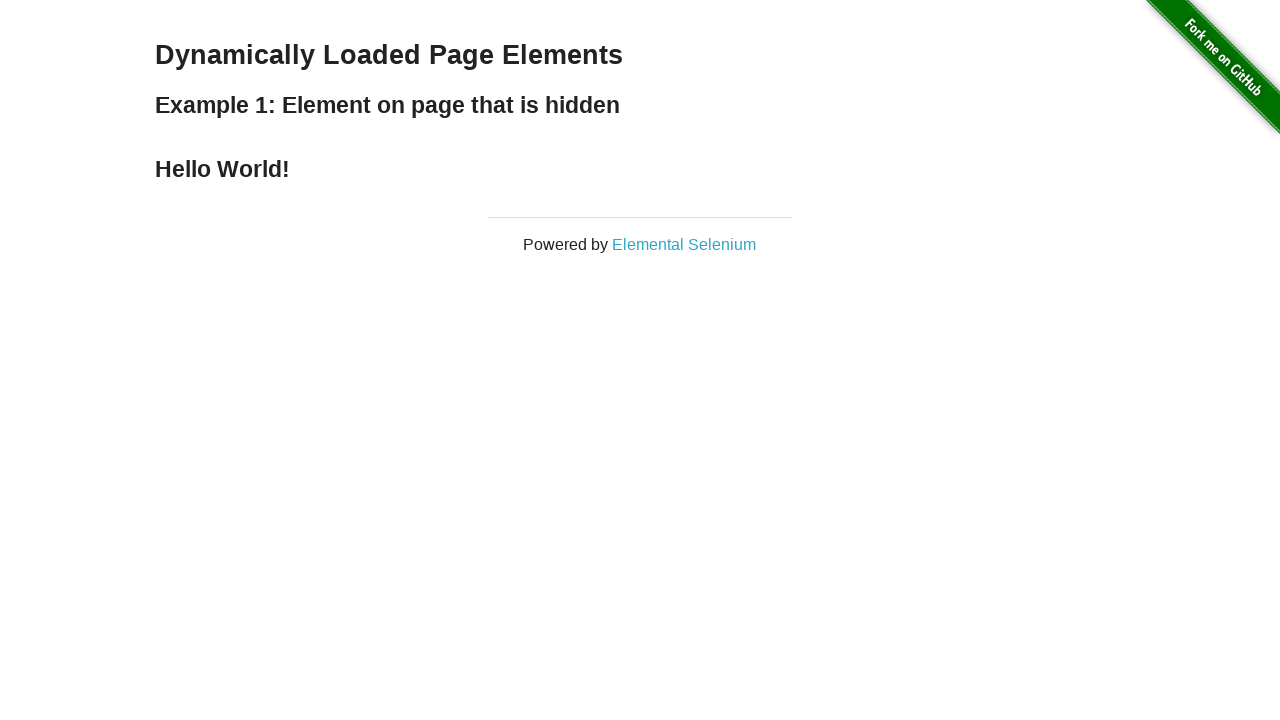

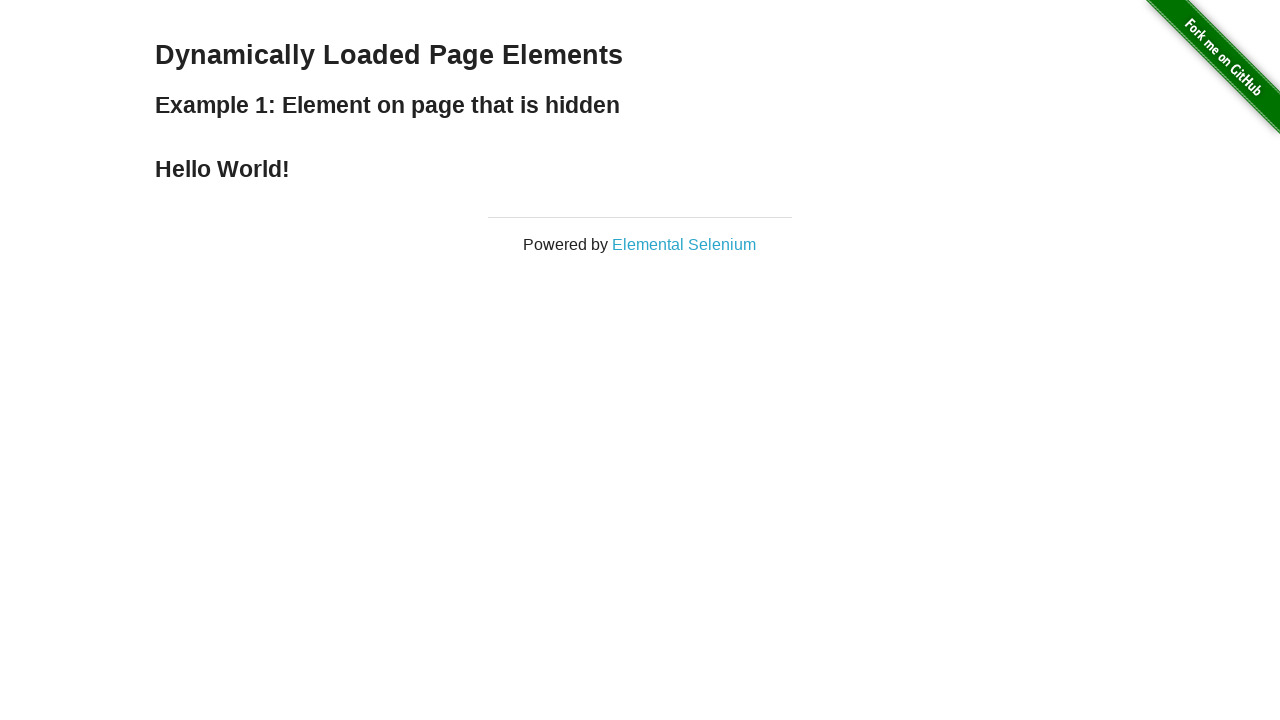